Tests various scrolling techniques on a webpage including scrolling to an element, scrolling to bottom, and scrolling by a specific amount

Starting URL: https://the-internet.herokuapp.com/

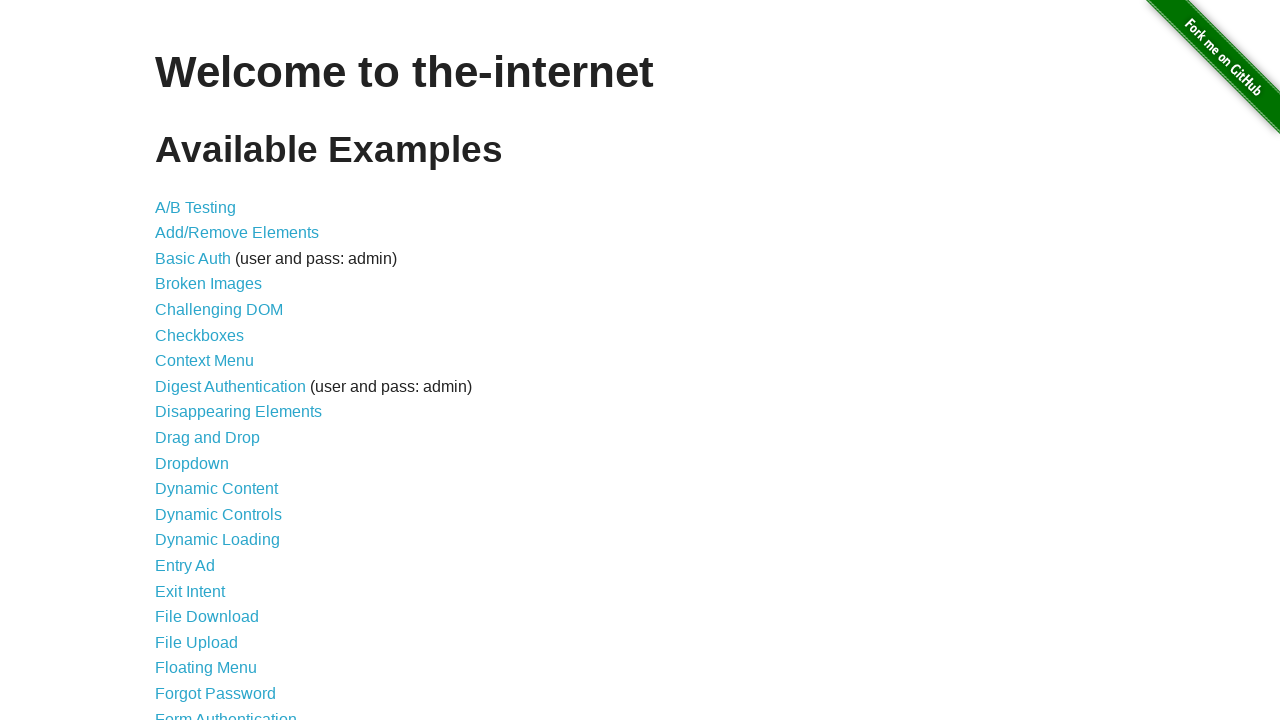

Scrolled to Sortable Data Tables link into view
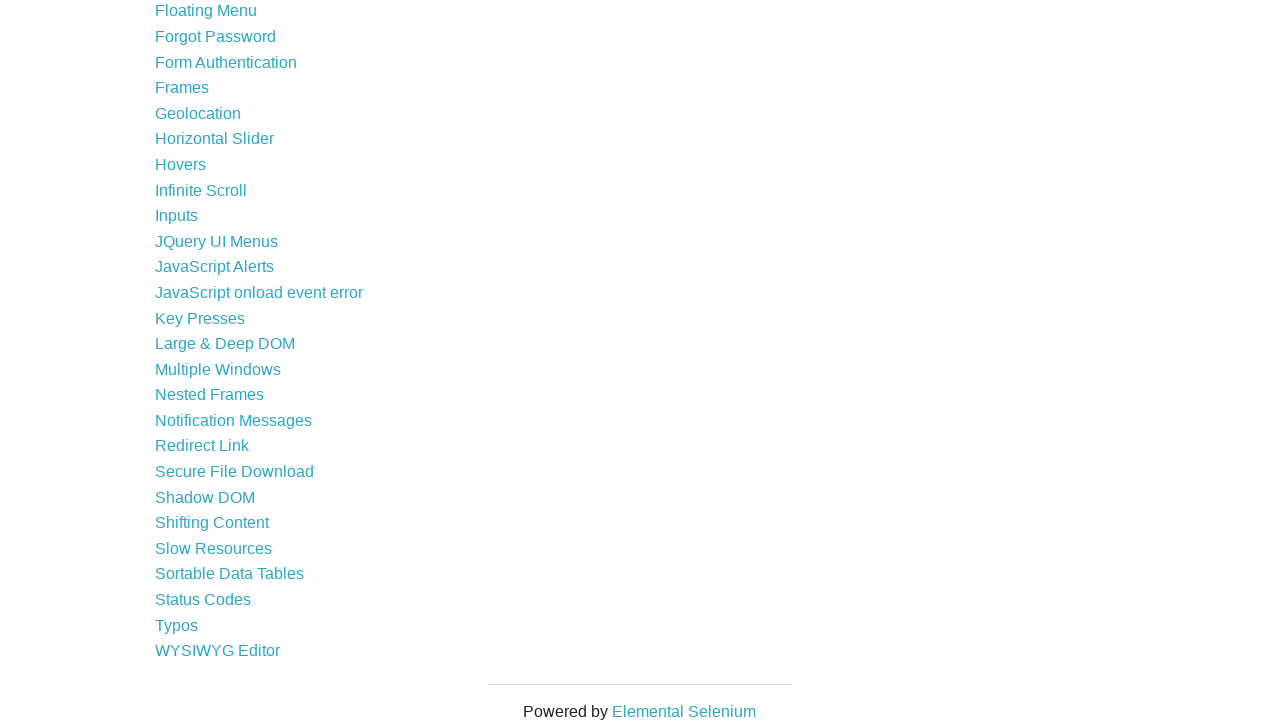

Scrolled to bottom of the page
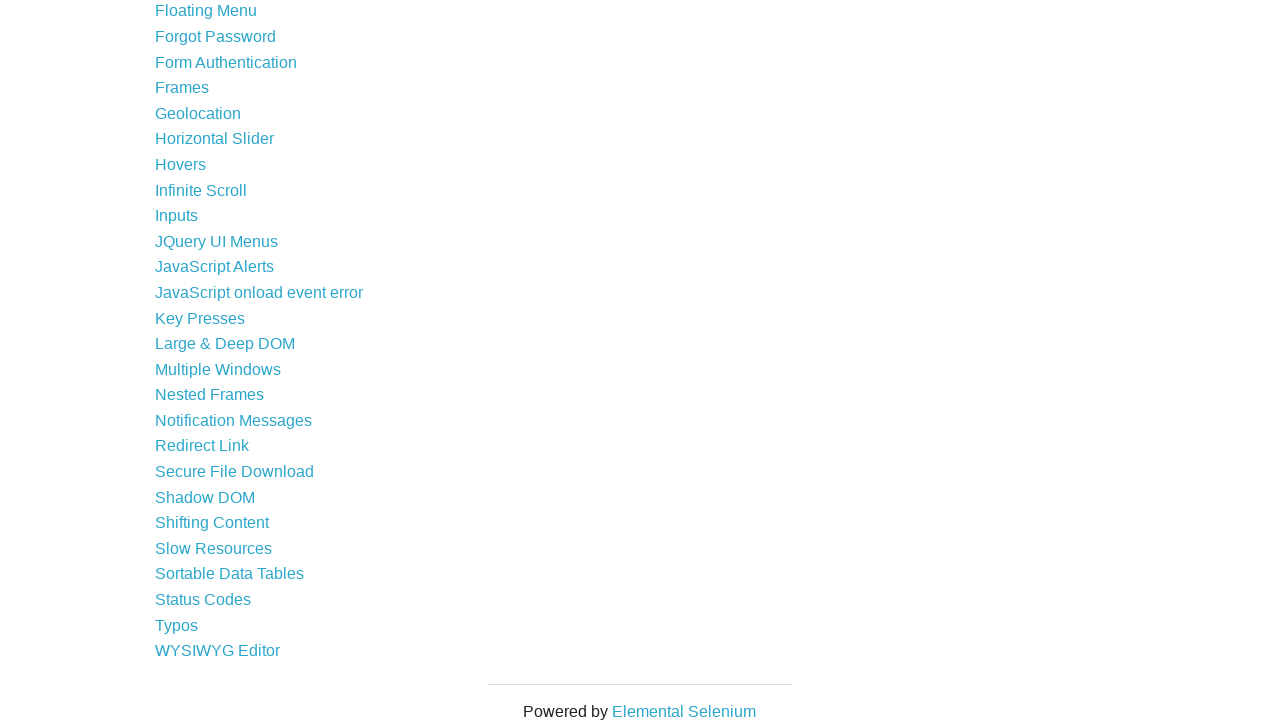

Scrolled down by 300 pixels
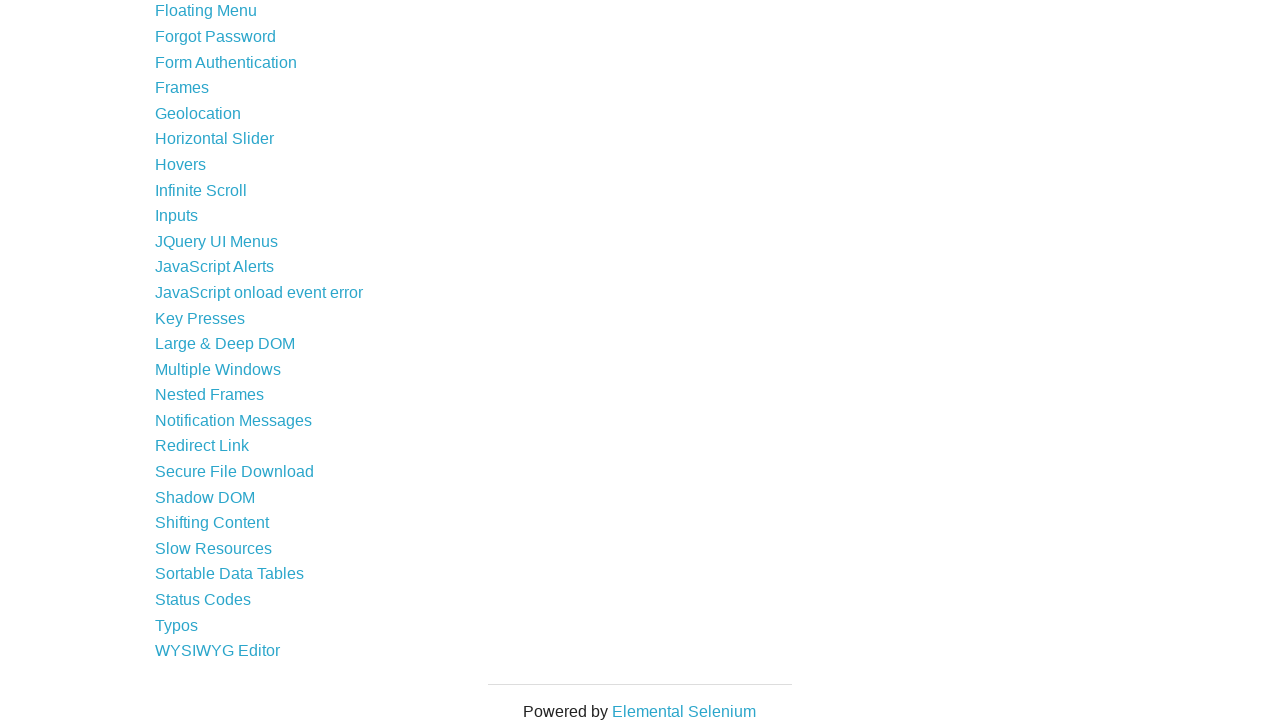

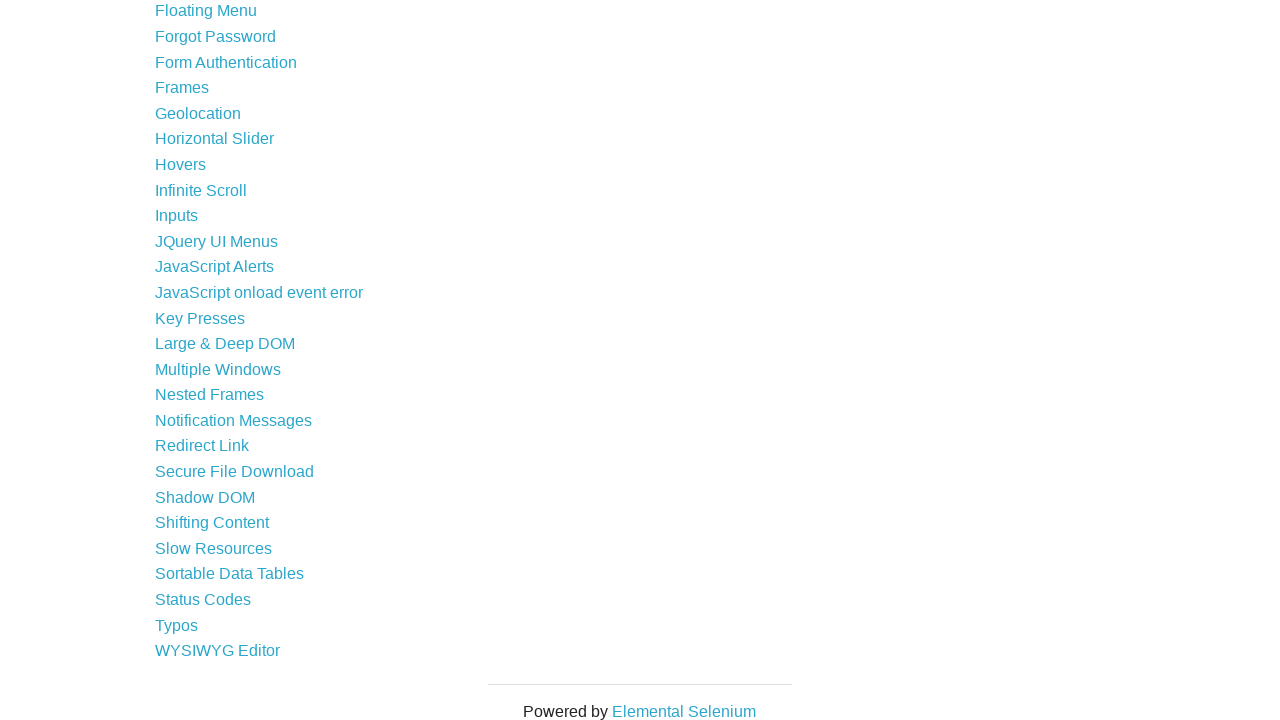